Tests the Python.org search functionality by entering a search query and verifying that results are returned.

Starting URL: https://www.python.org

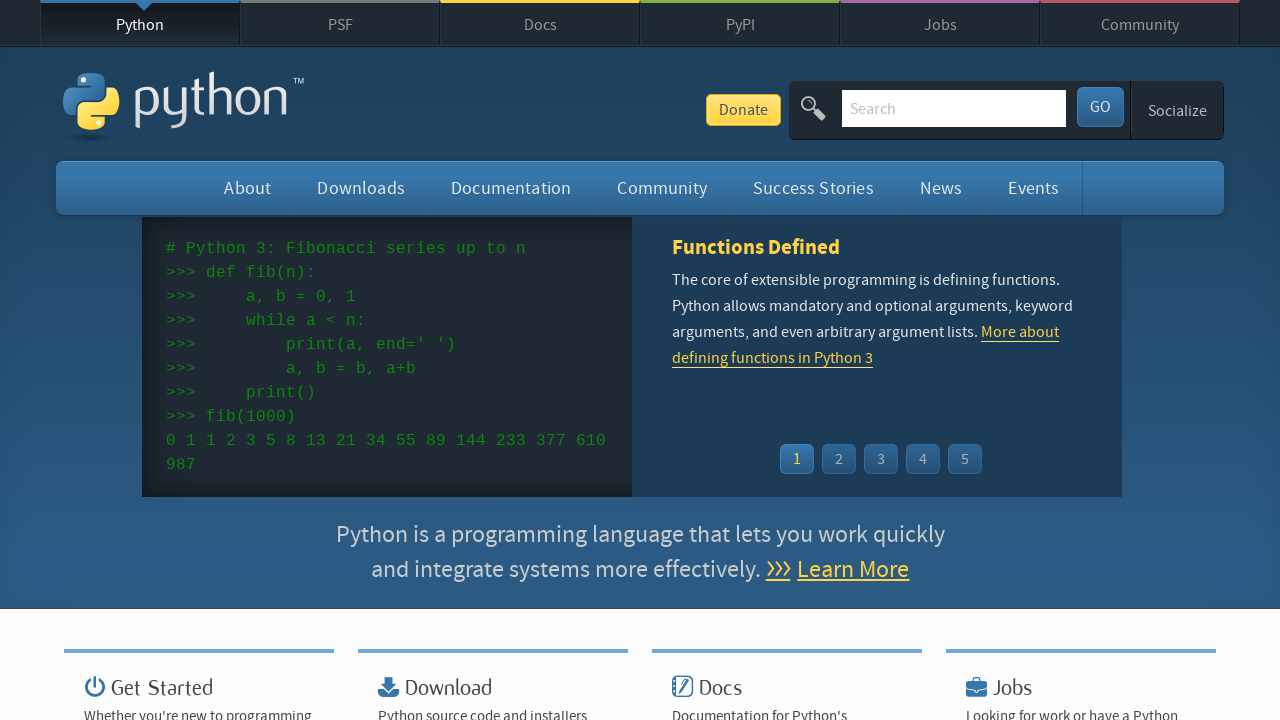

Verified 'Python' is in page title
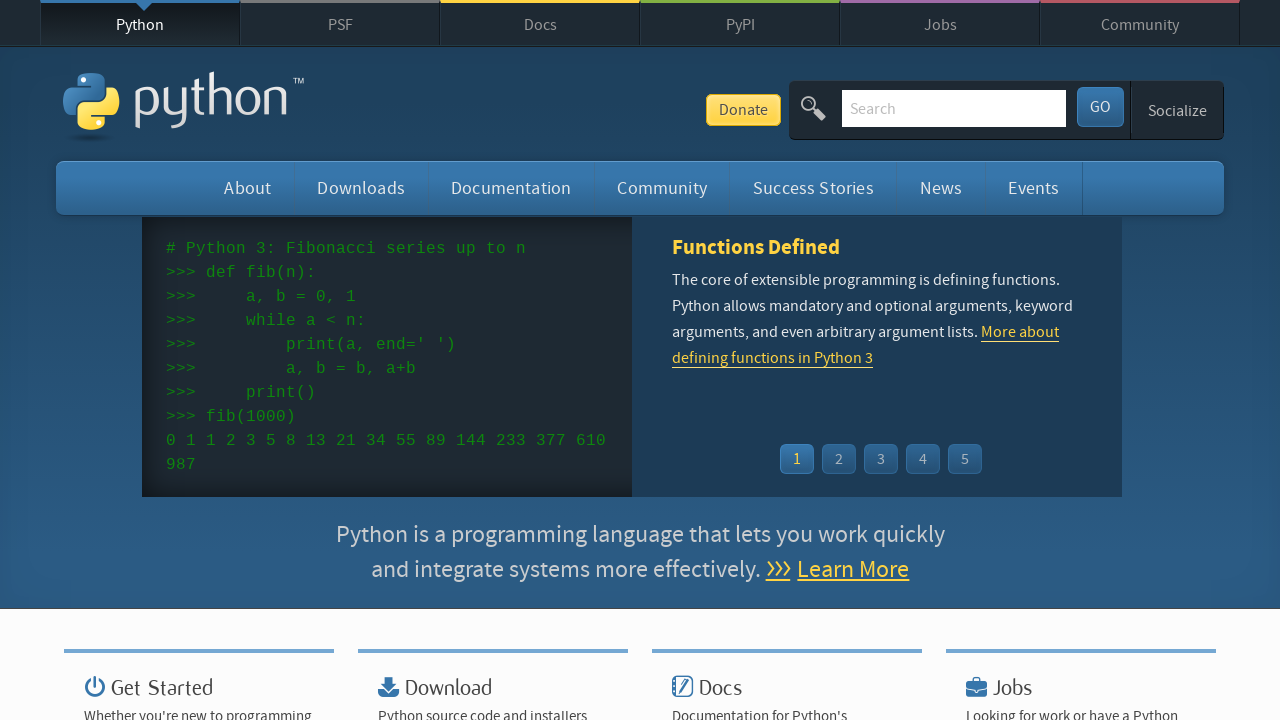

Located search input field
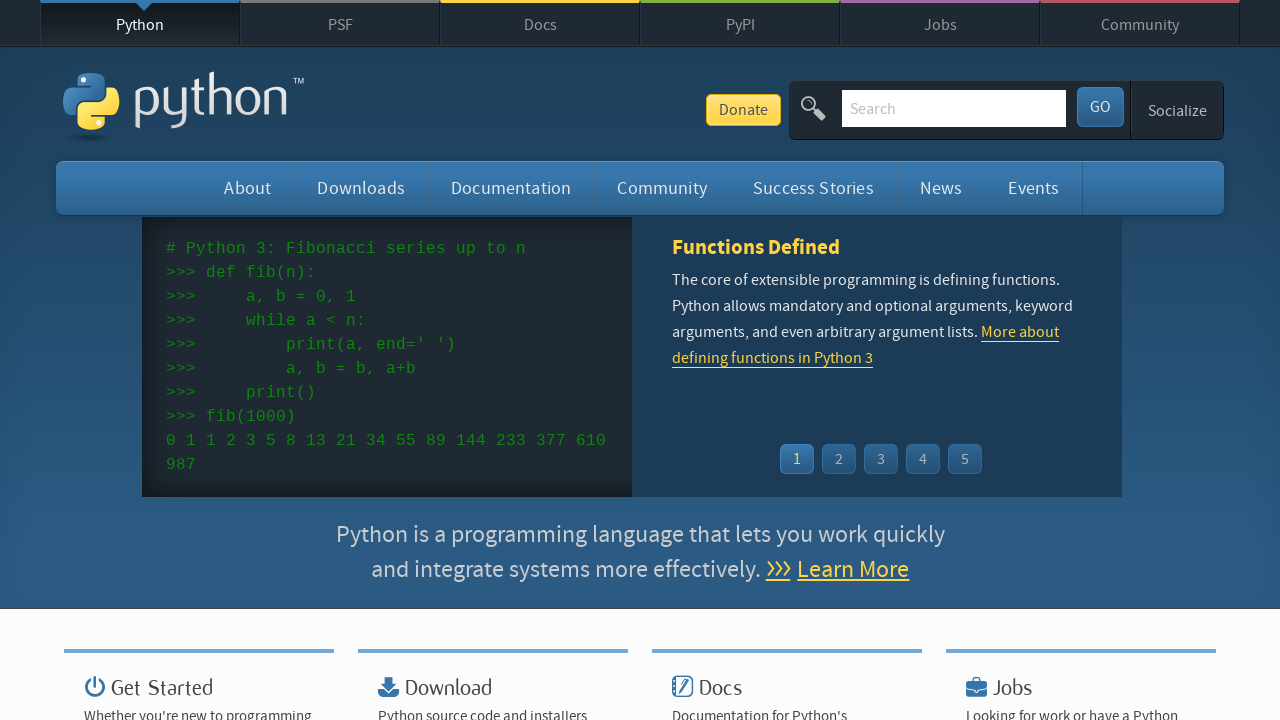

Cleared search input field on input[name='q']
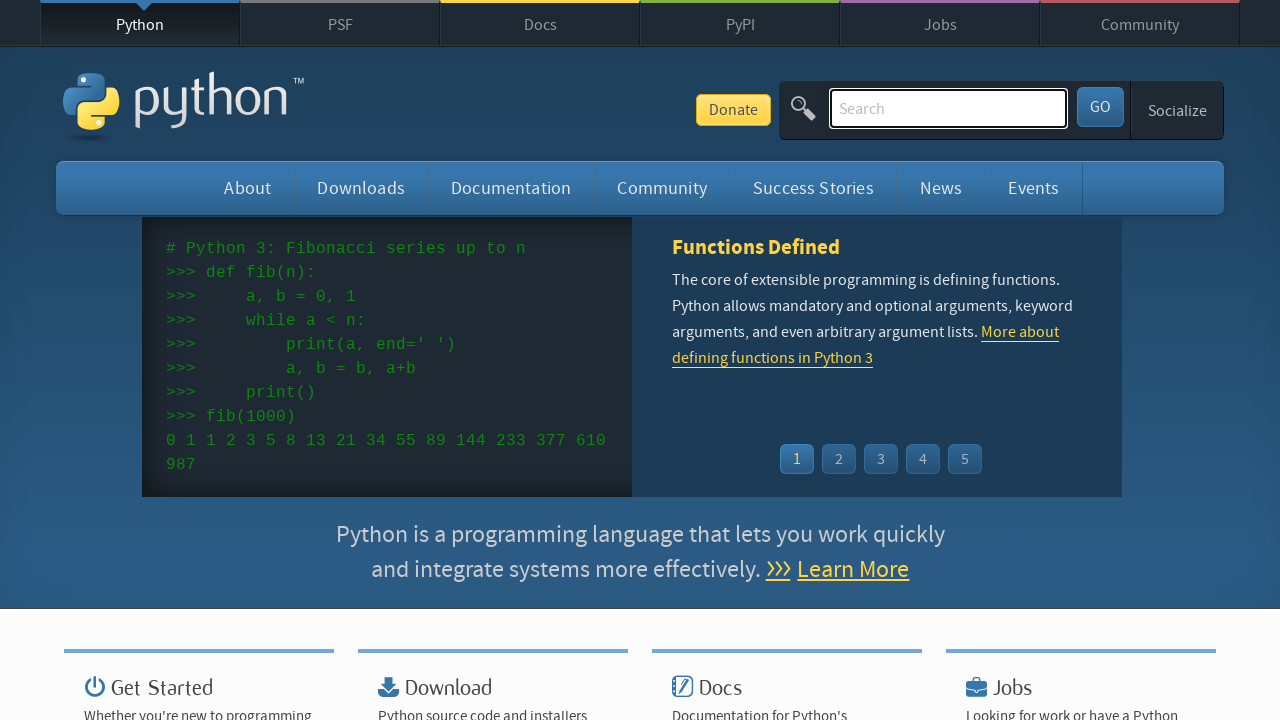

Filled search field with 'pycon' on input[name='q']
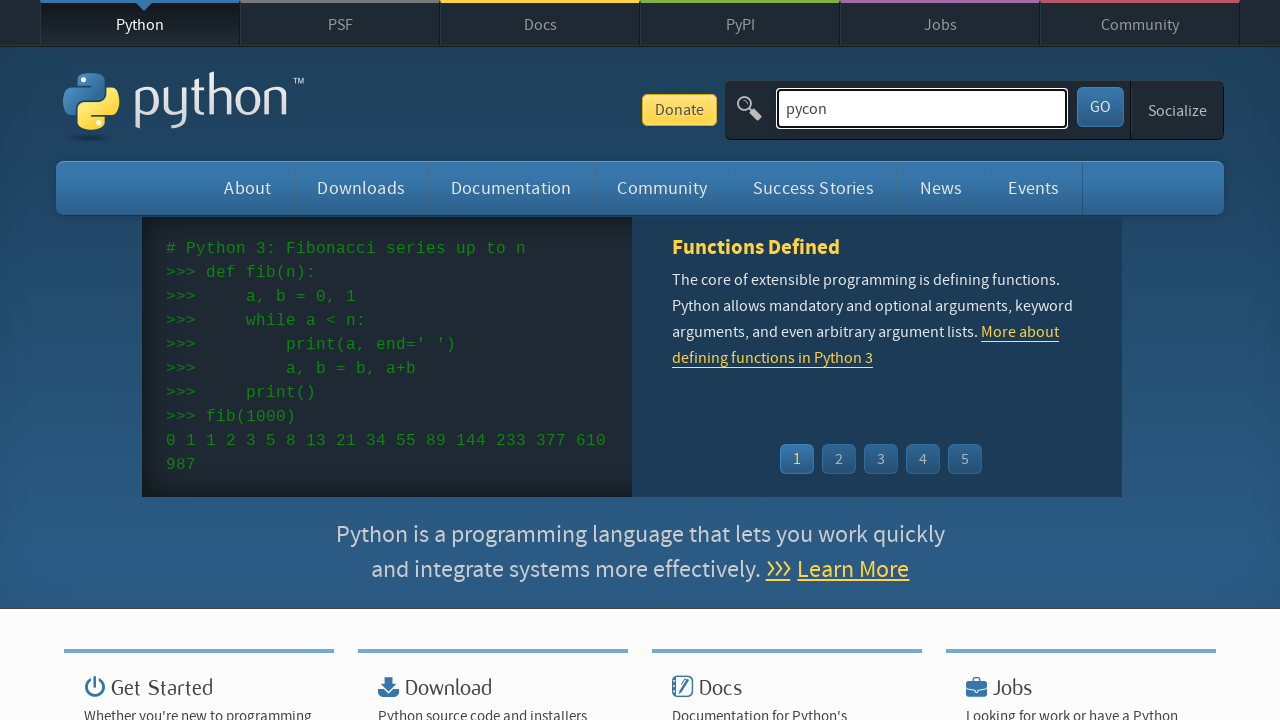

Pressed Enter to submit search query on input[name='q']
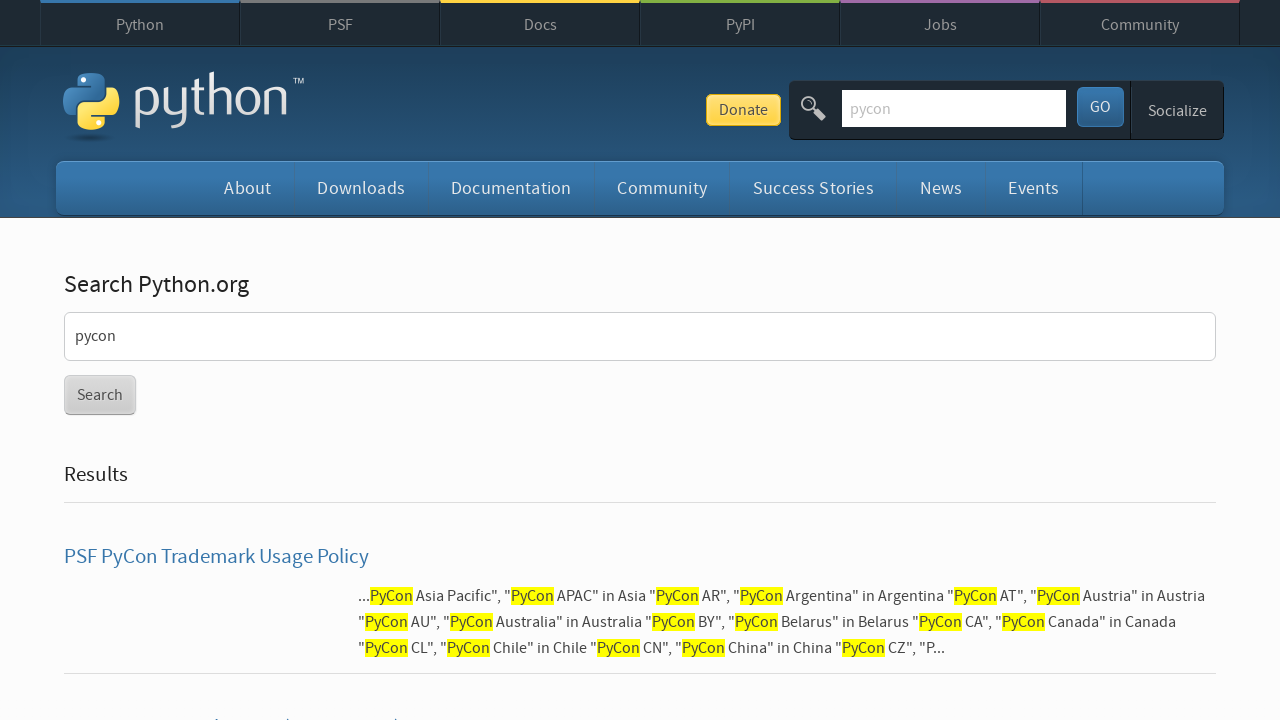

Waited for page to reach networkidle state
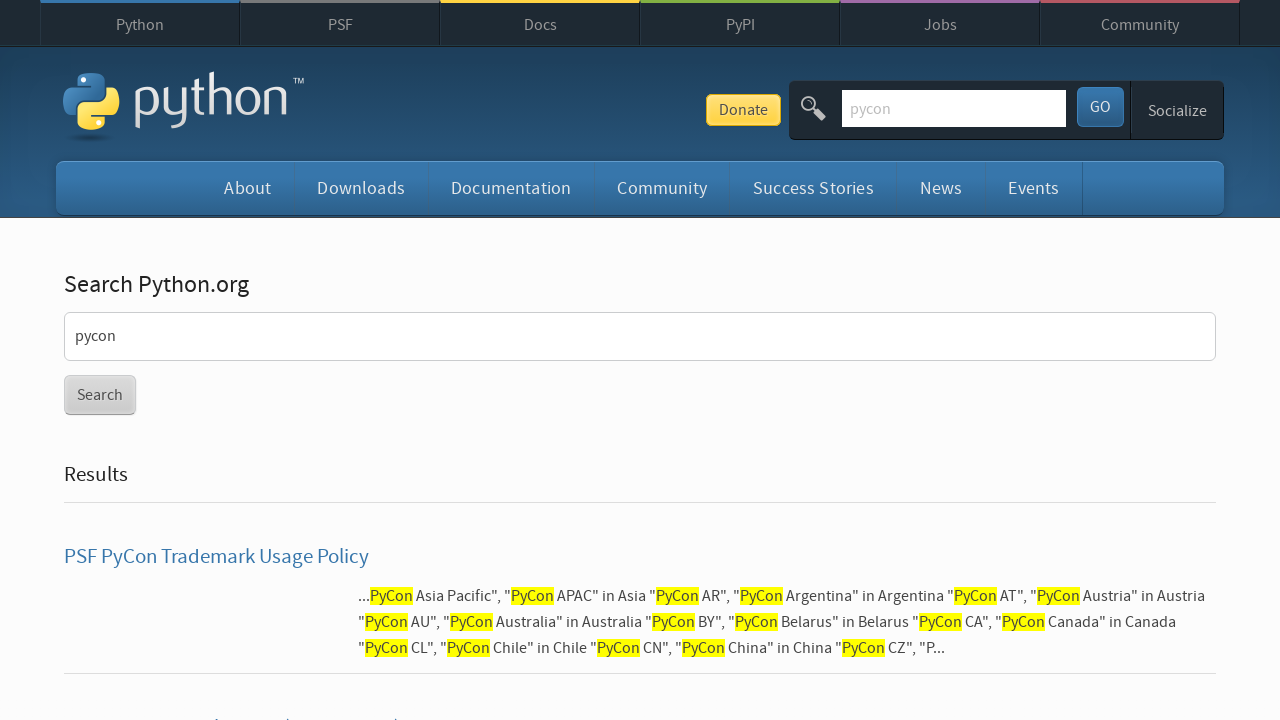

Verified search results were found (no 'No results found' message)
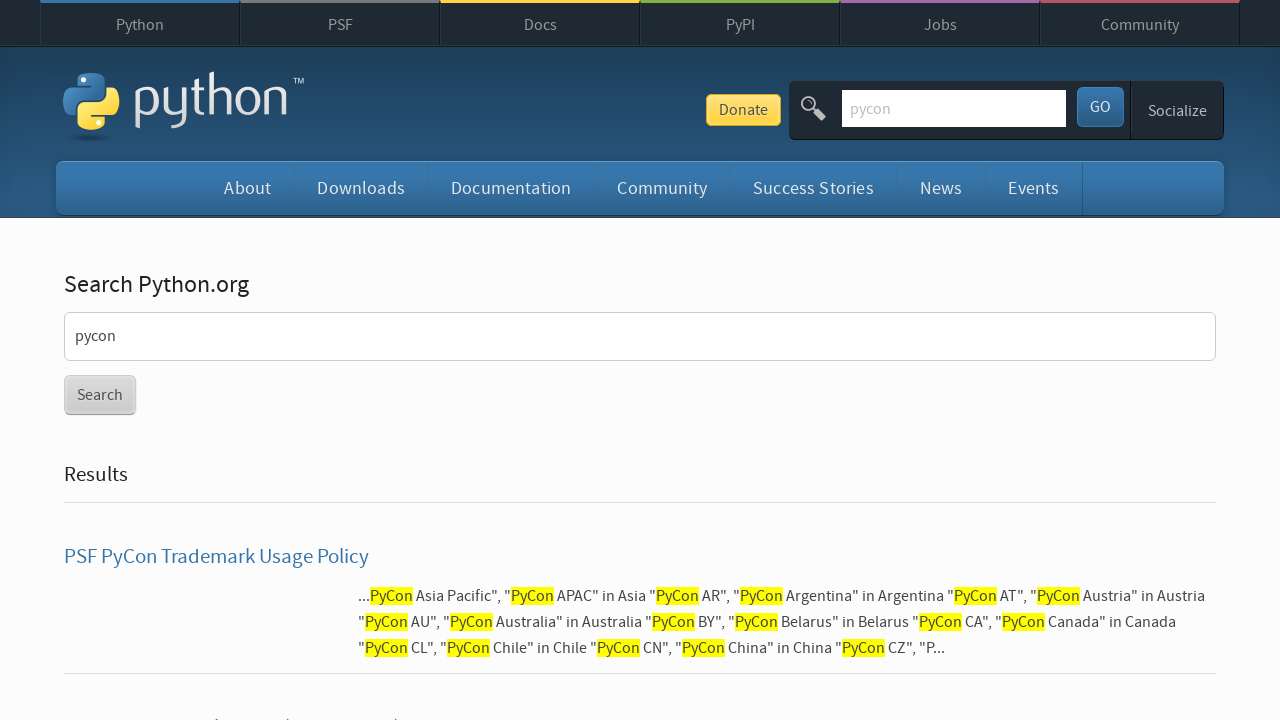

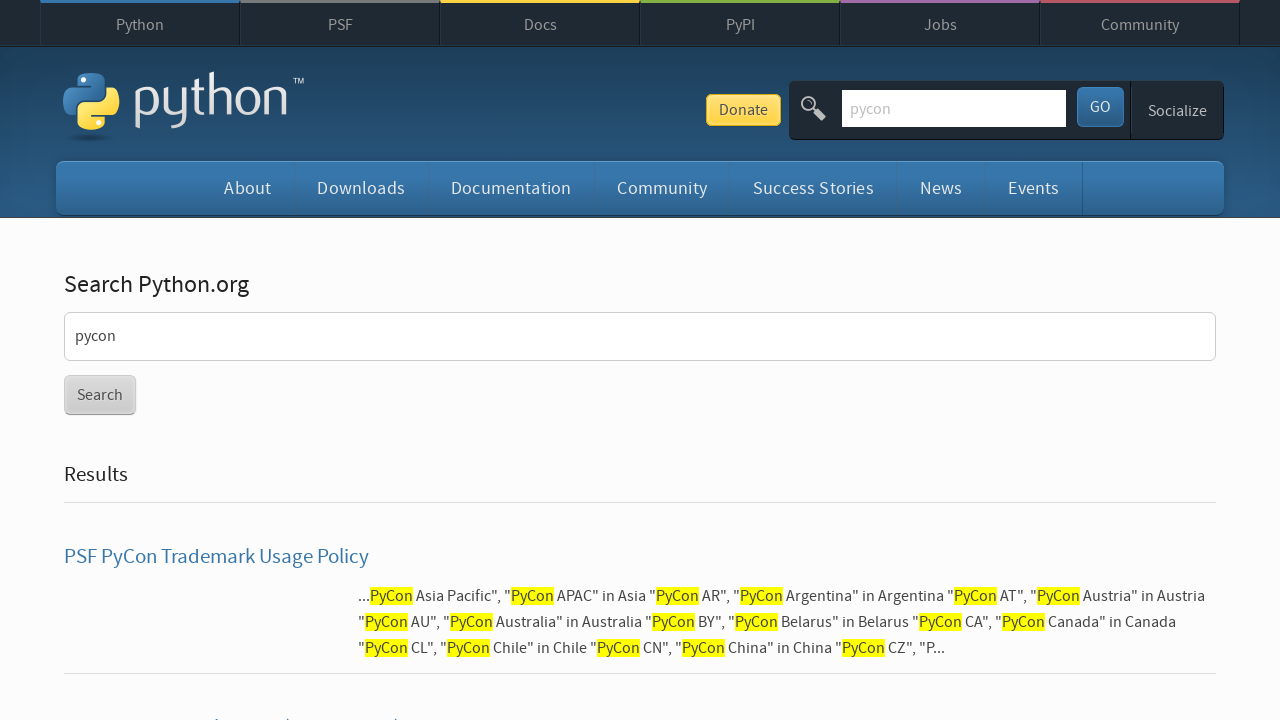